Tests the OCR.space online OCR service by entering an image URL, selecting Chinese Simplified language, starting the OCR process, and viewing the overlay results.

Starting URL: https://ocr.space/

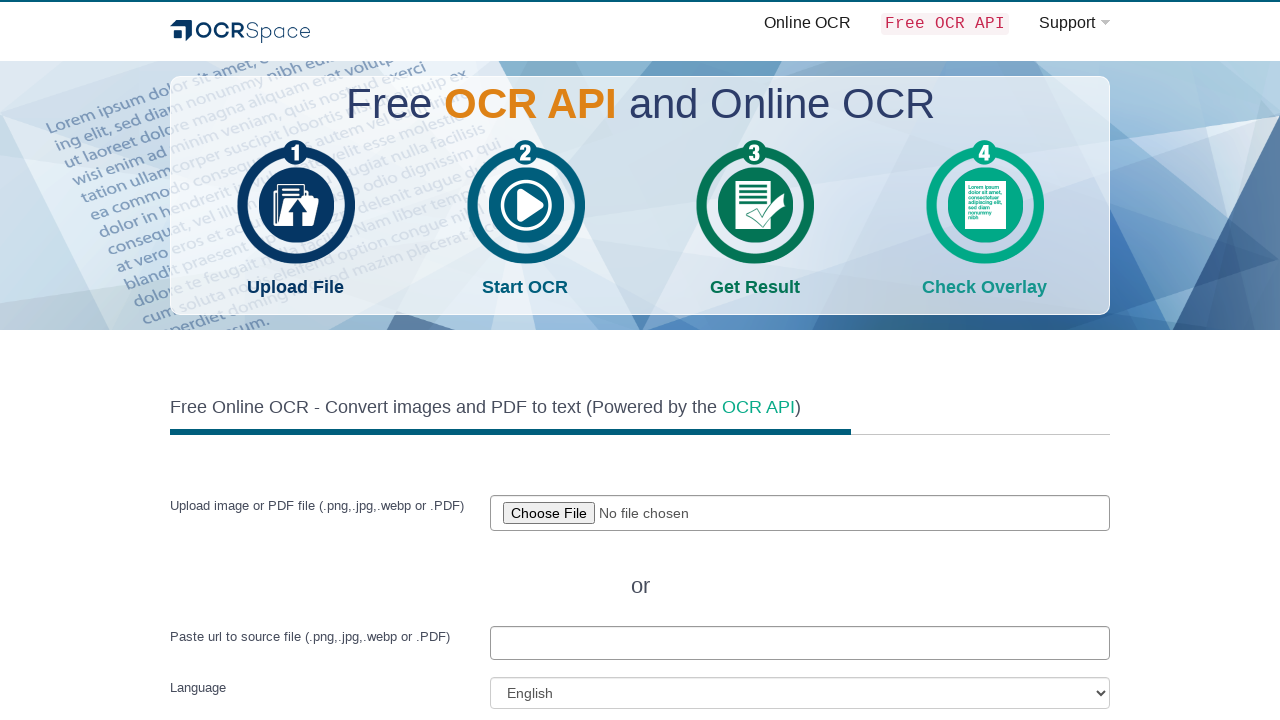

Entered image URL for OCR processing on #imageUrl
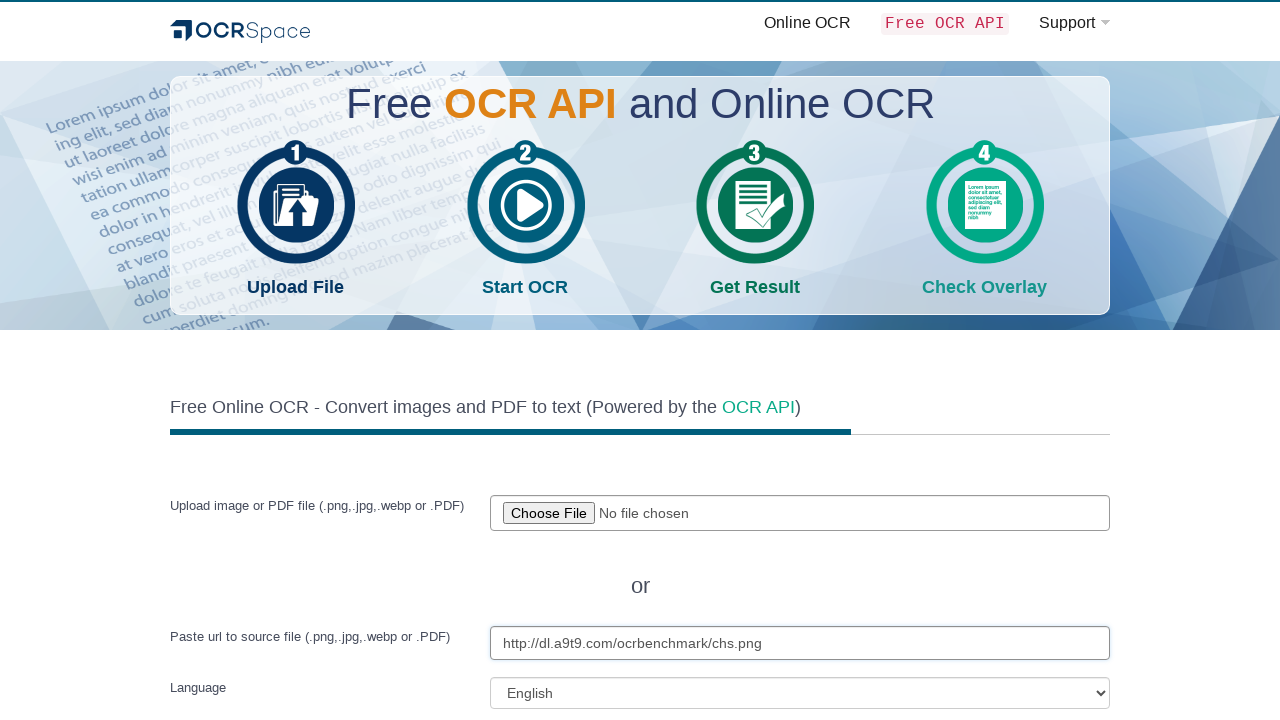

Selected Chinese Simplified language from dropdown on #ocrLanguage
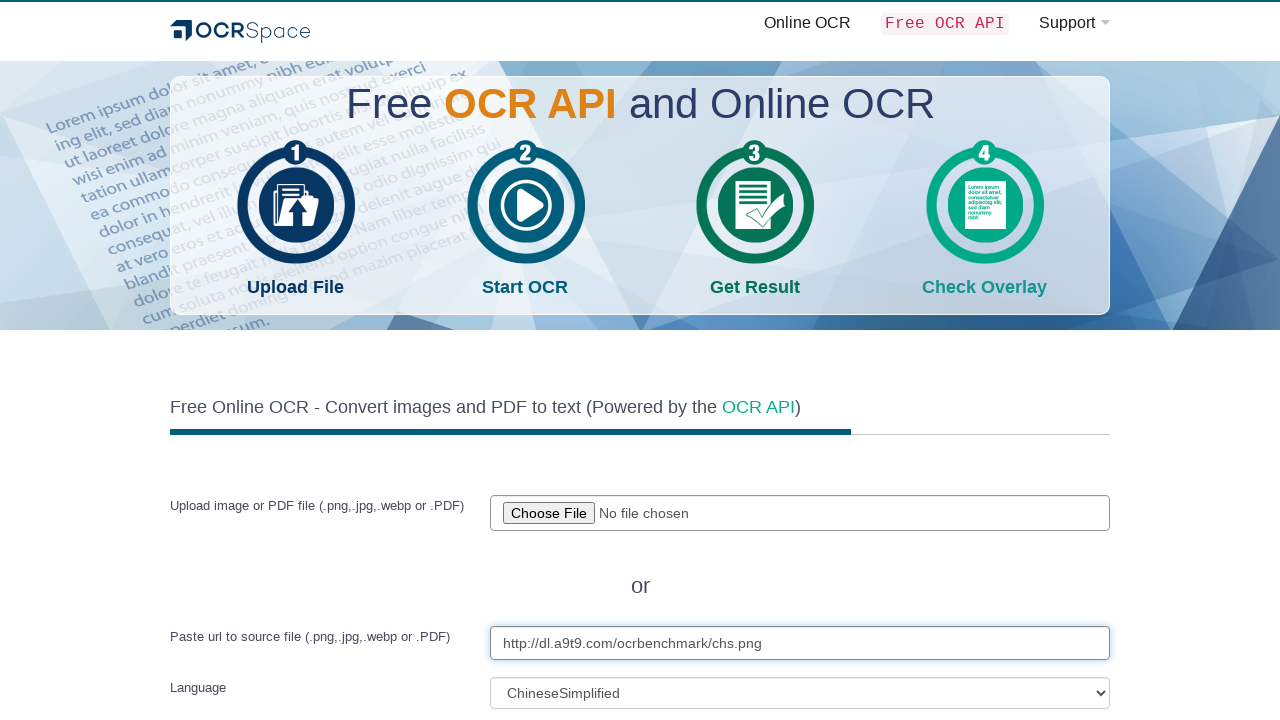

Clicked Start OCR button at (907, 361) on text=Start OCR!
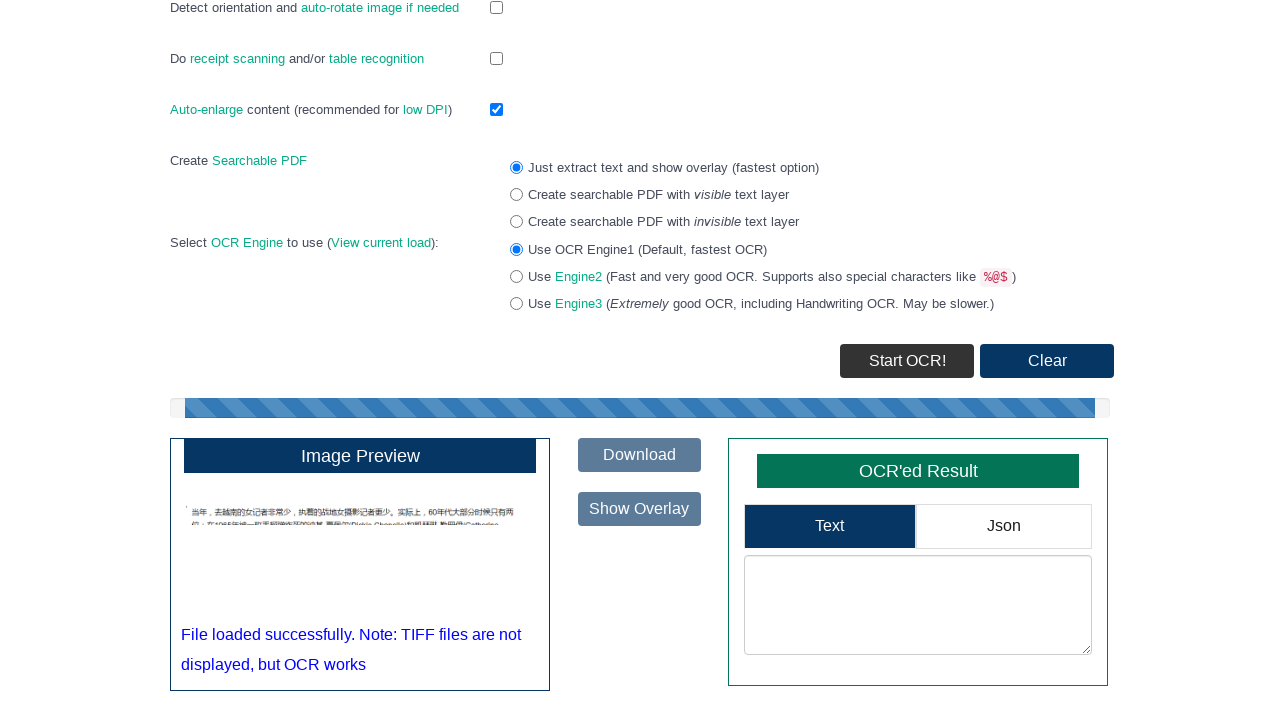

Waited for OCR processing to complete
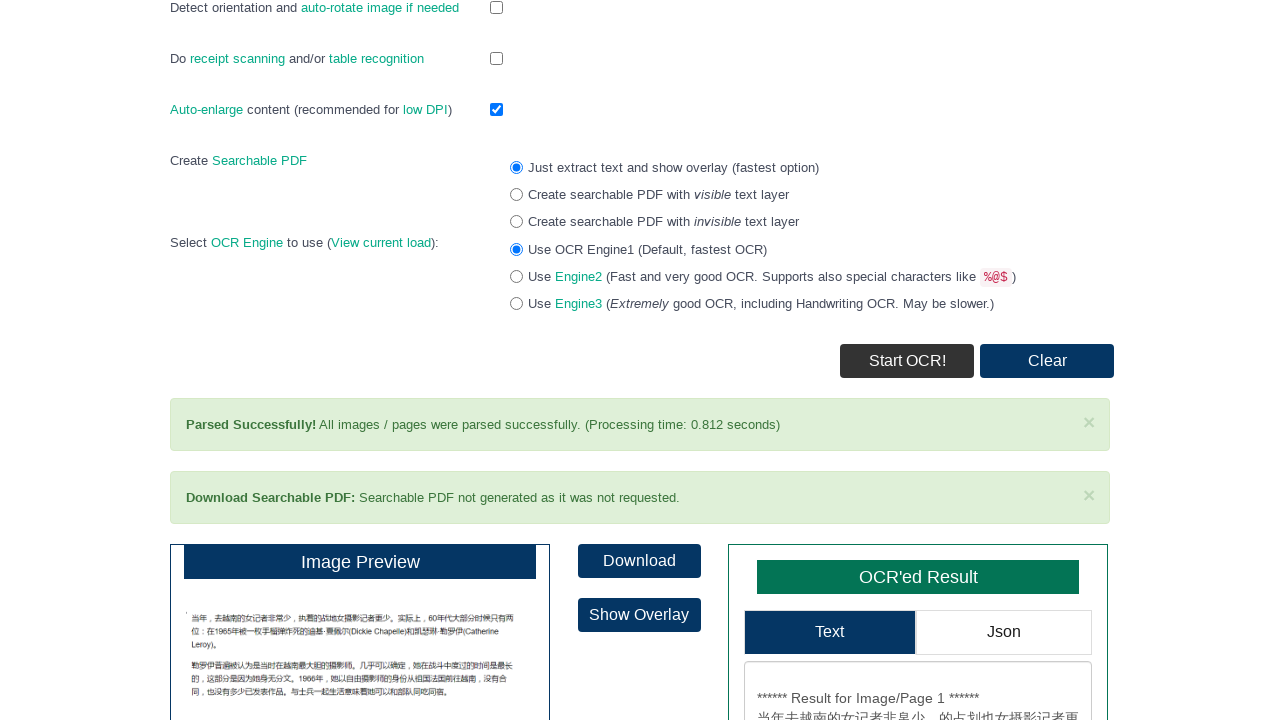

Clicked on success/error message at (251, 424) on xpath=//*[@id='sucOrErrMessage']/strong
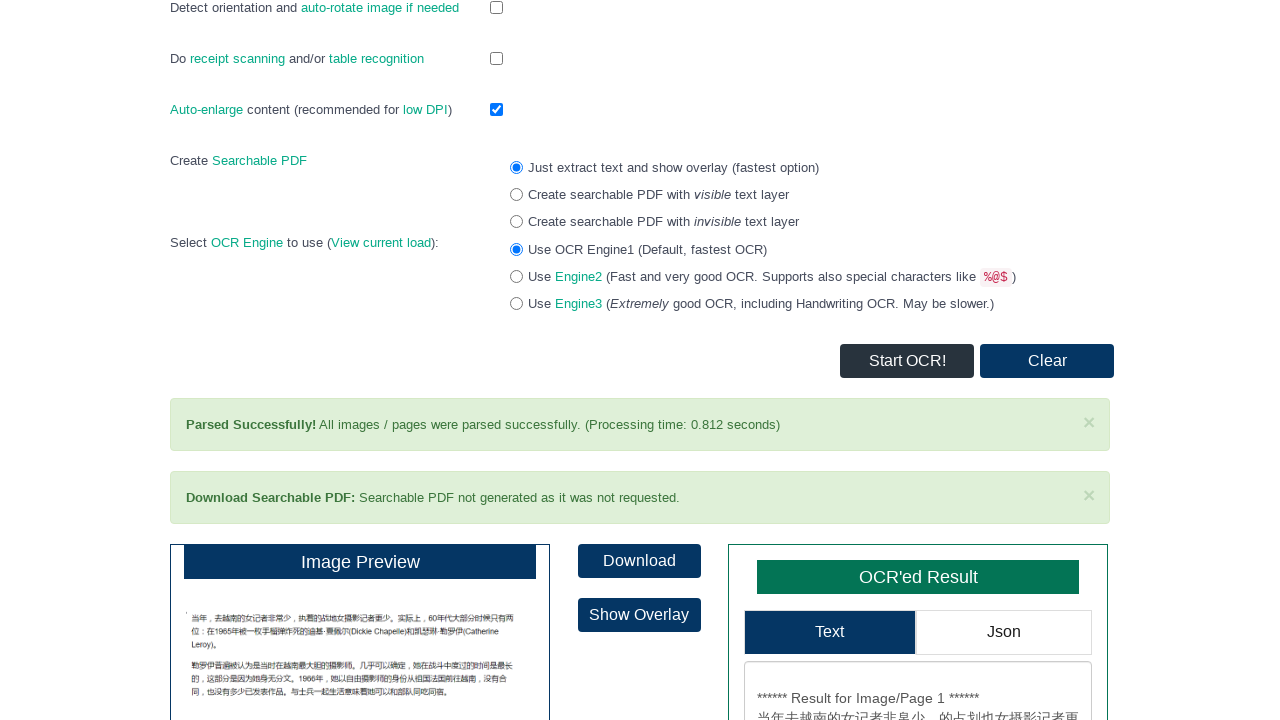

Clicked show overlay button to view OCR results at (639, 615) on #btnShowOverlay
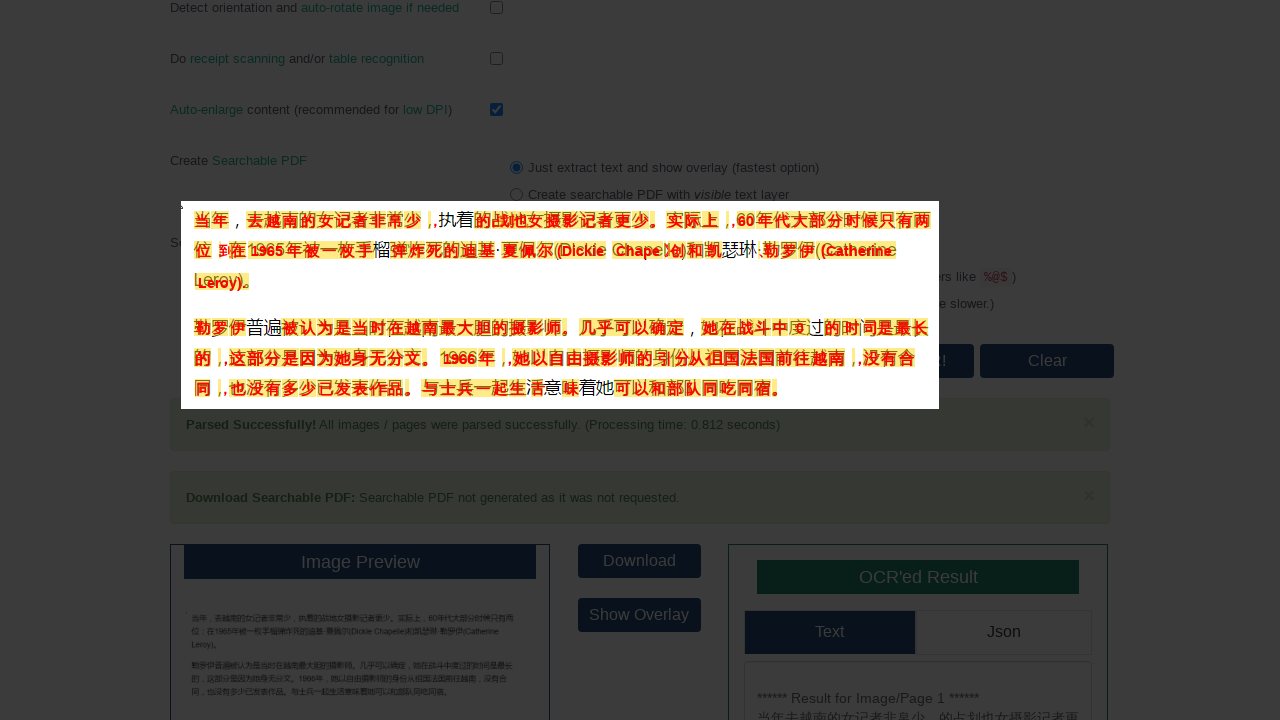

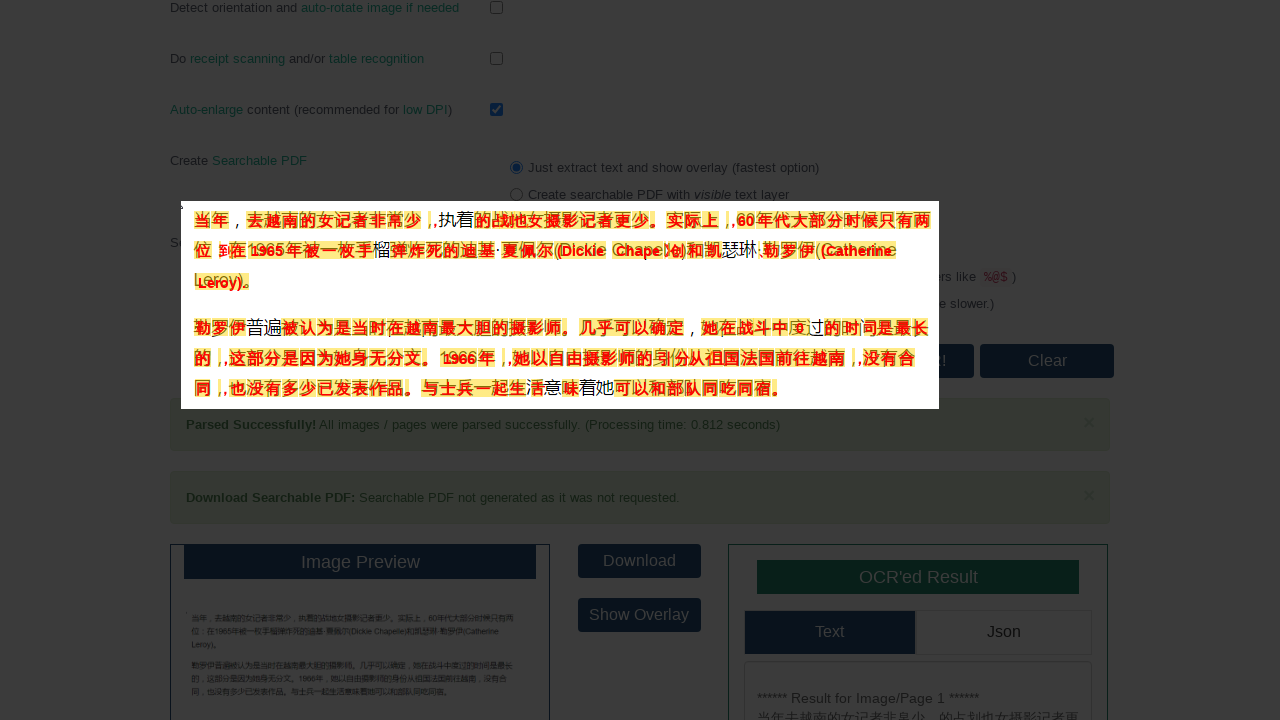